Navigates to BlazeDemo flight booking site and clicks the "Find Flights" button to proceed to the reservation page

Starting URL: http://blazedemo.com/index.php

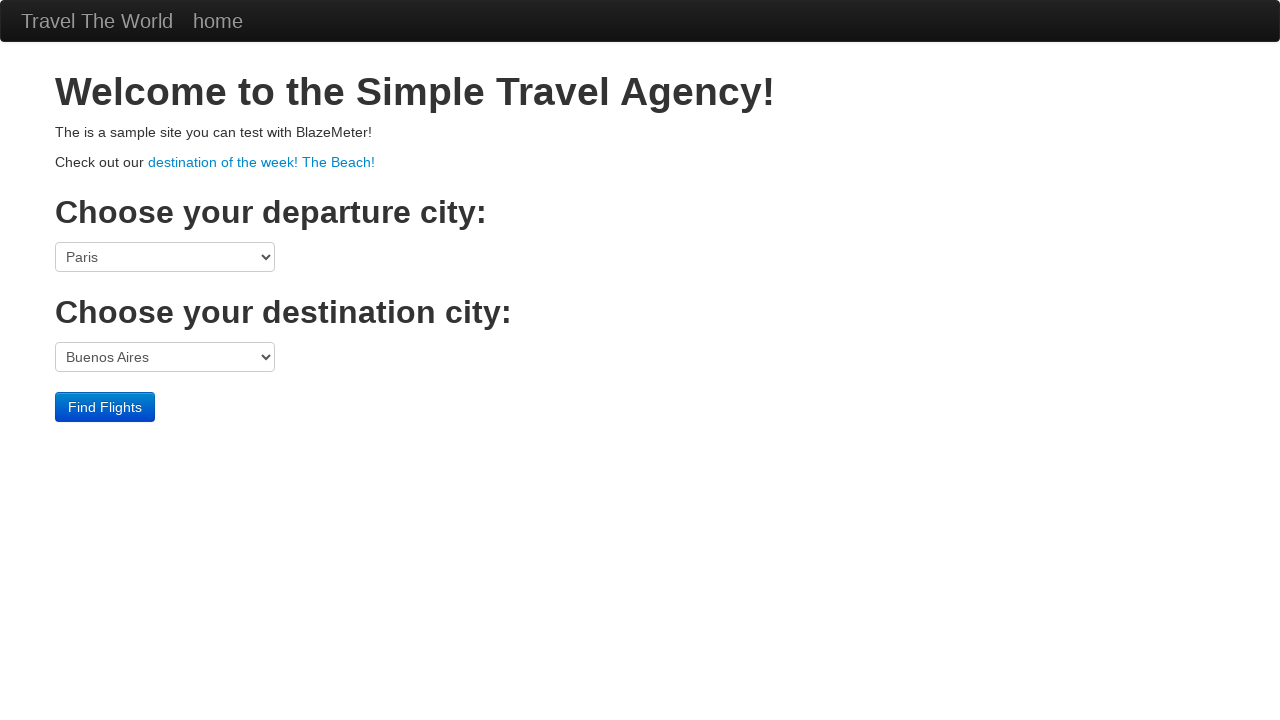

Navigated to BlazeDemo flight booking site
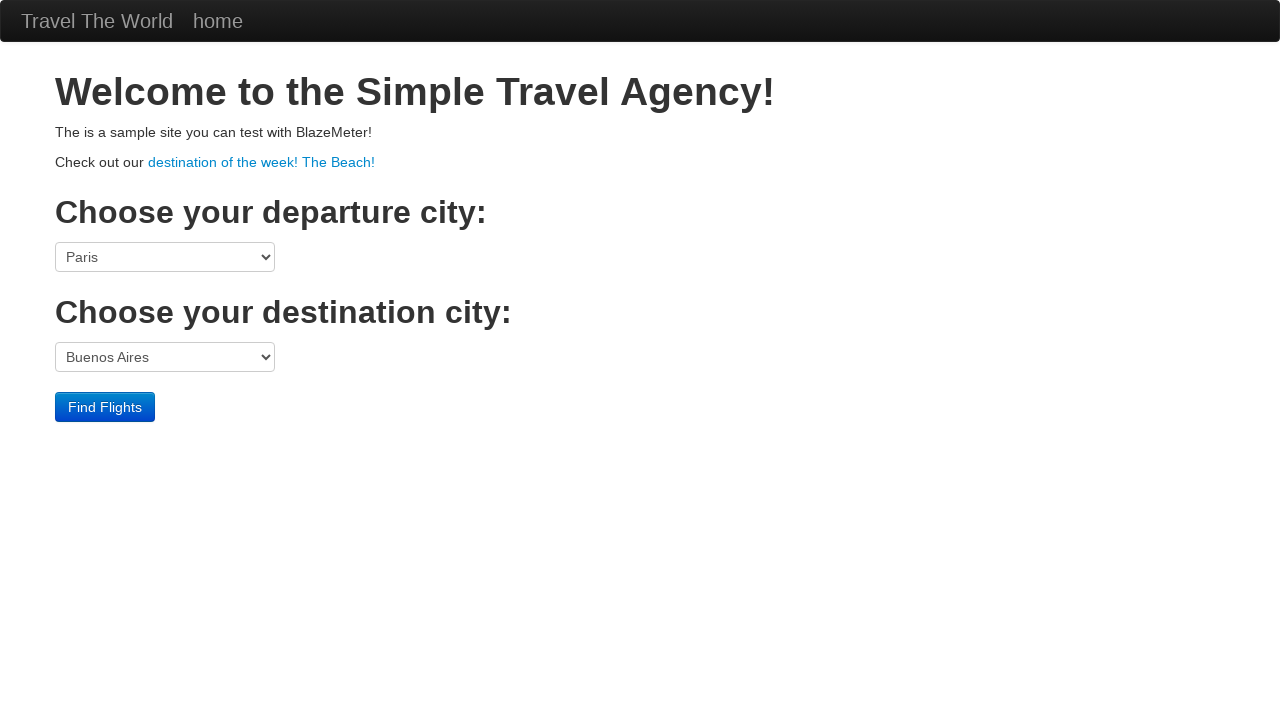

Clicked the Find Flights button at (105, 407) on xpath=//input[@value='Find Flights']
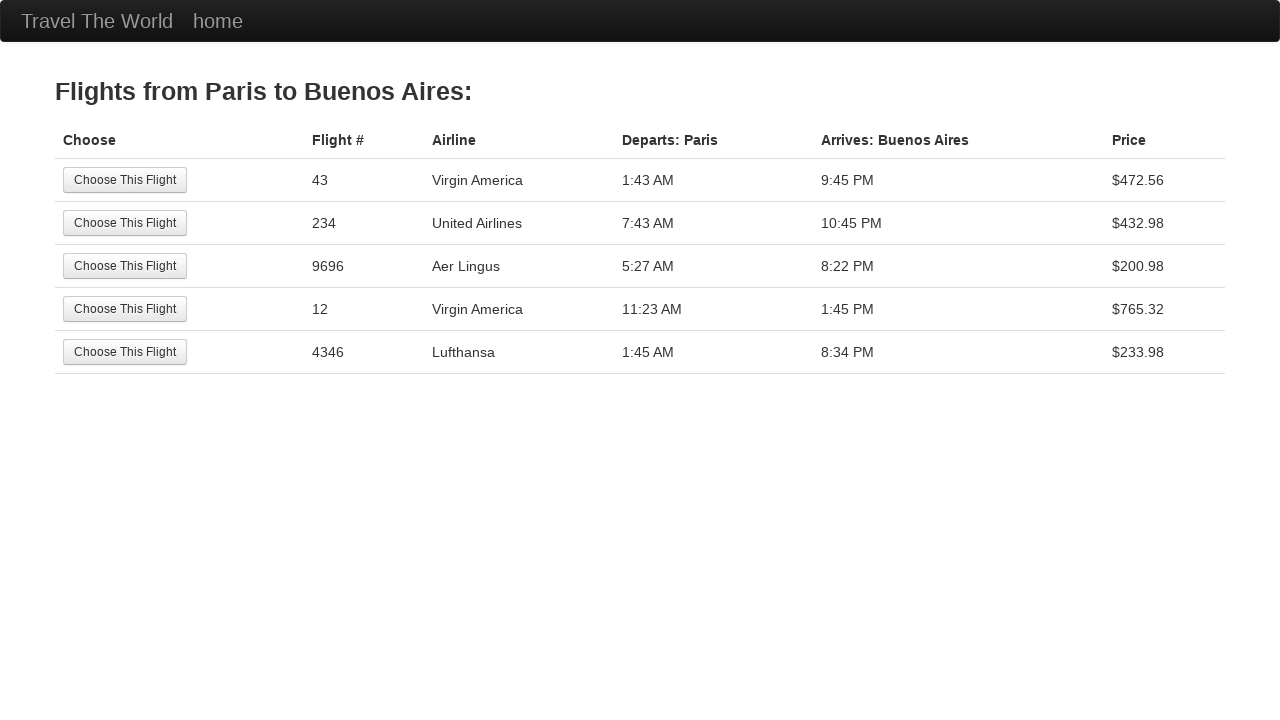

Reservation page DOM content loaded
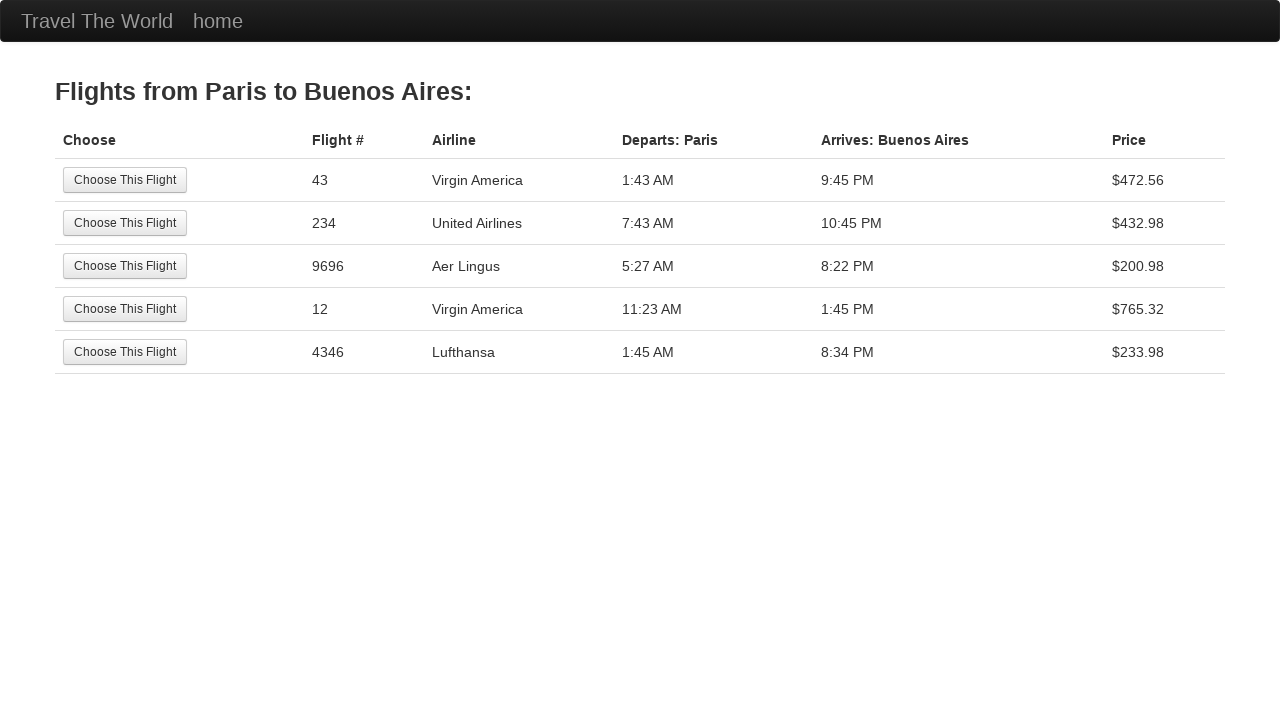

Verified page title is 'BlazeDemo - reserve'
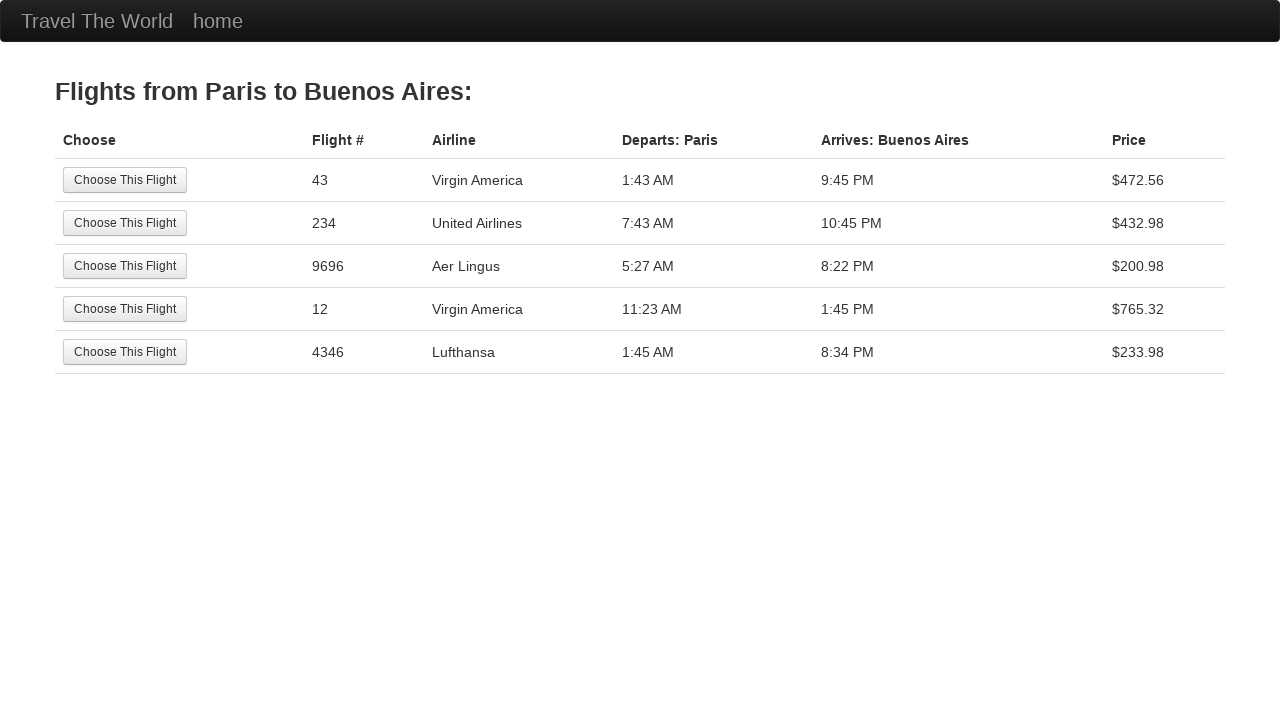

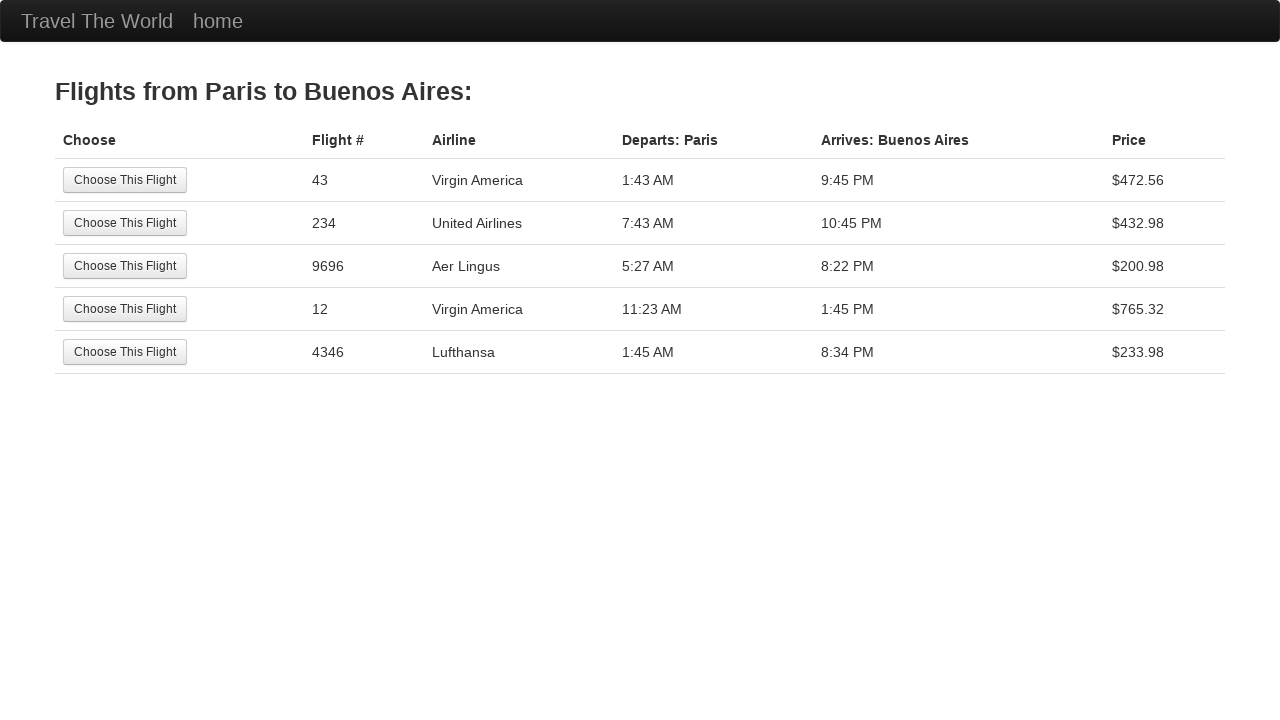